Tests localization functionality by changing the language to Deutsch and verifying that the documentation button text is translated to "Dokumentation"

Starting URL: https://webdriver.io/

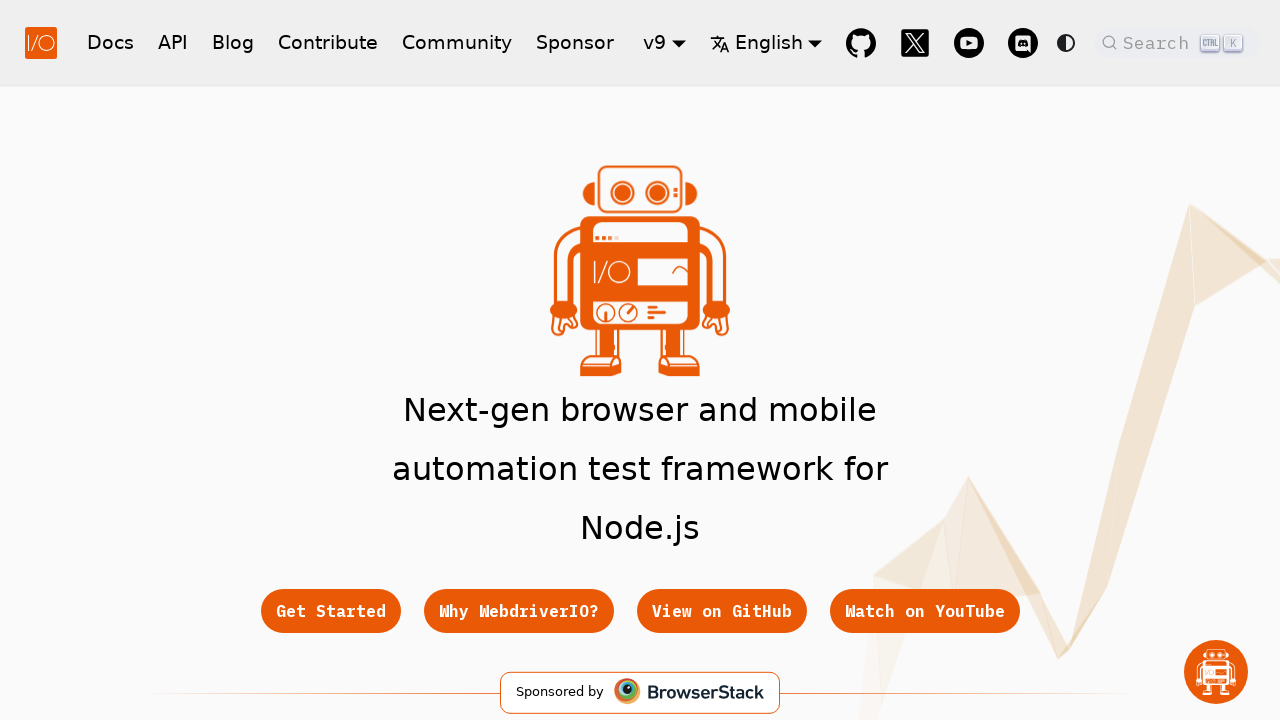

Clicked on language dropdown menu button showing 'EN' at (720, 44) on a.navbar__link[href='#']:has-text('EN')
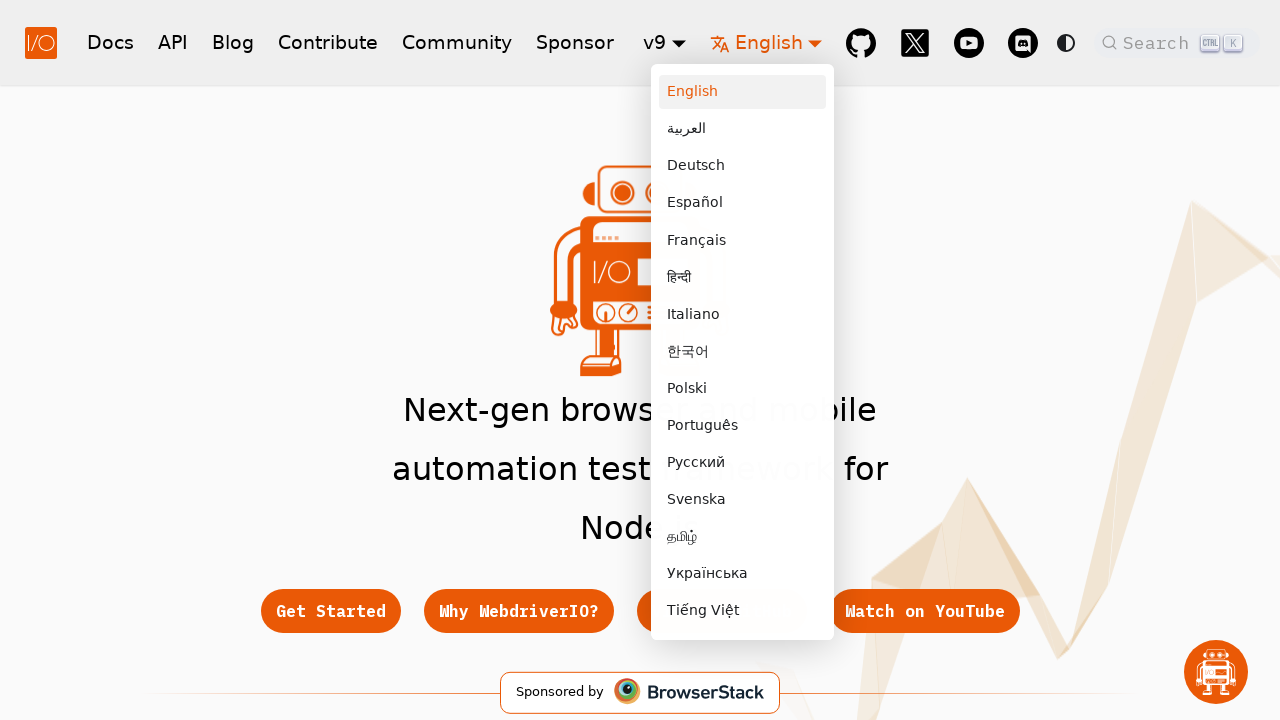

Selected Deutsch language option from dropdown at (742, 166) on a.dropdown__link[href='/de/']
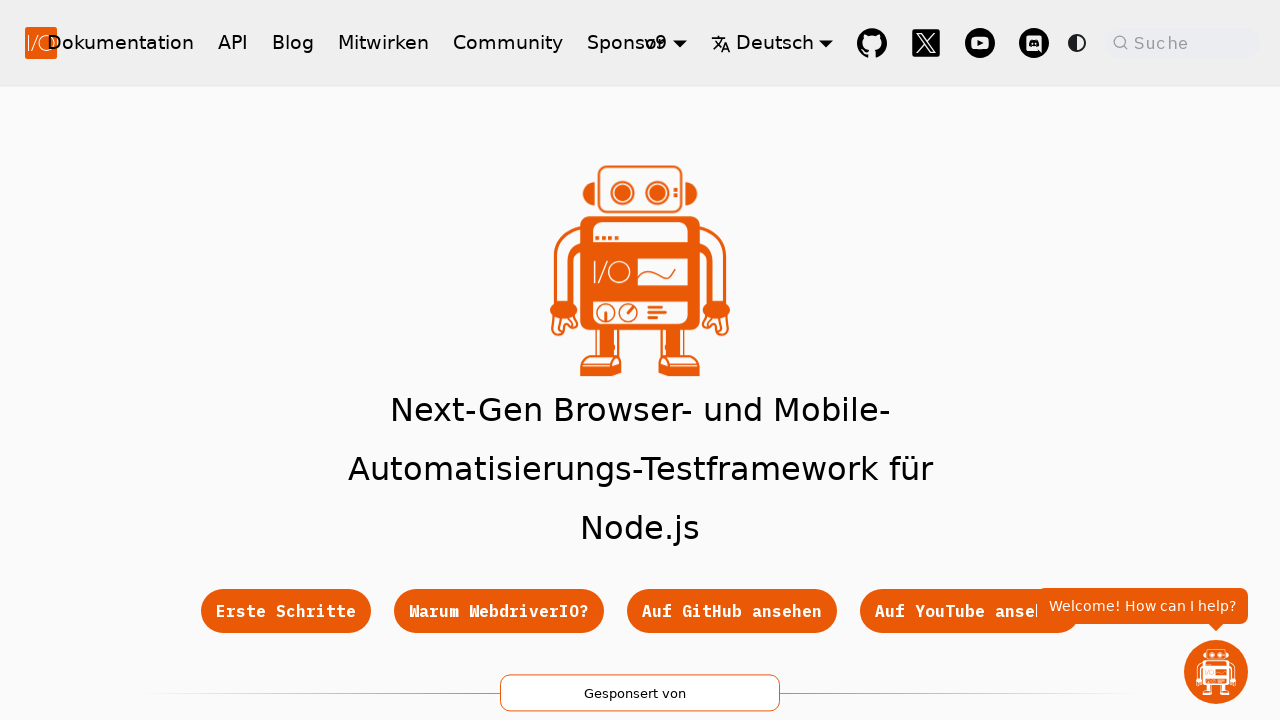

Page loaded in German language (networkidle)
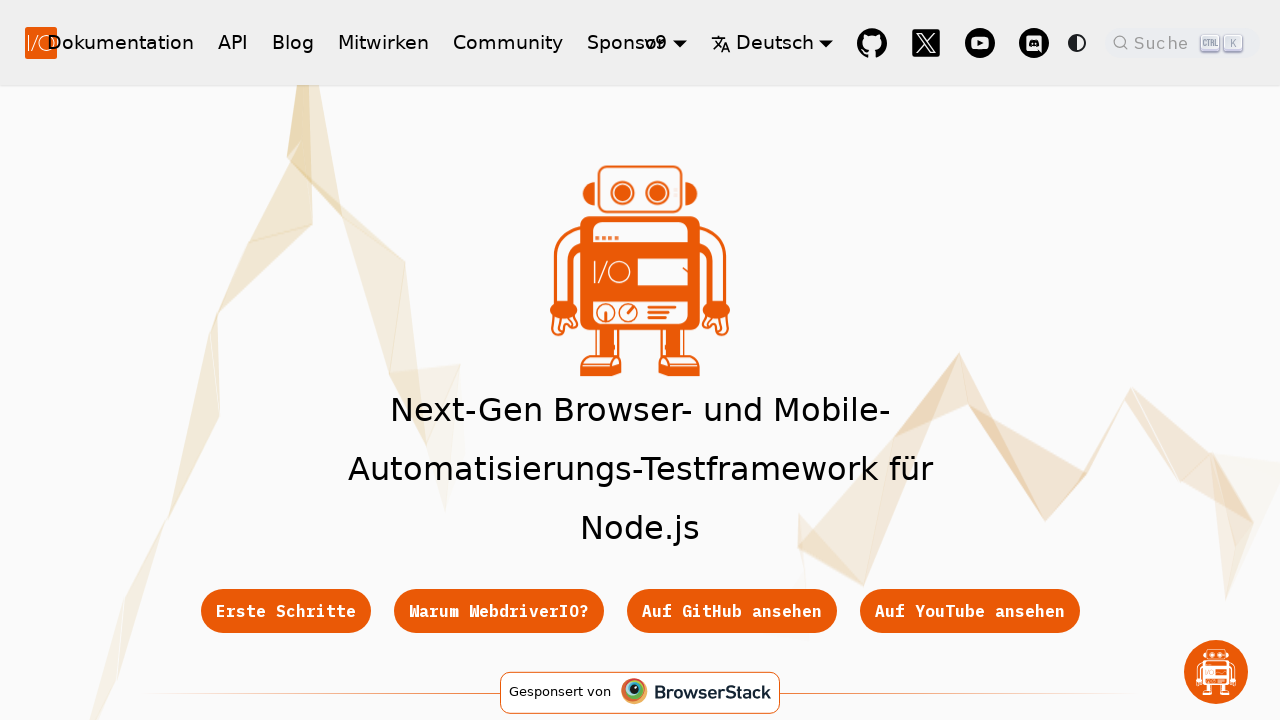

Located documentation button with German text 'Dokumentation'
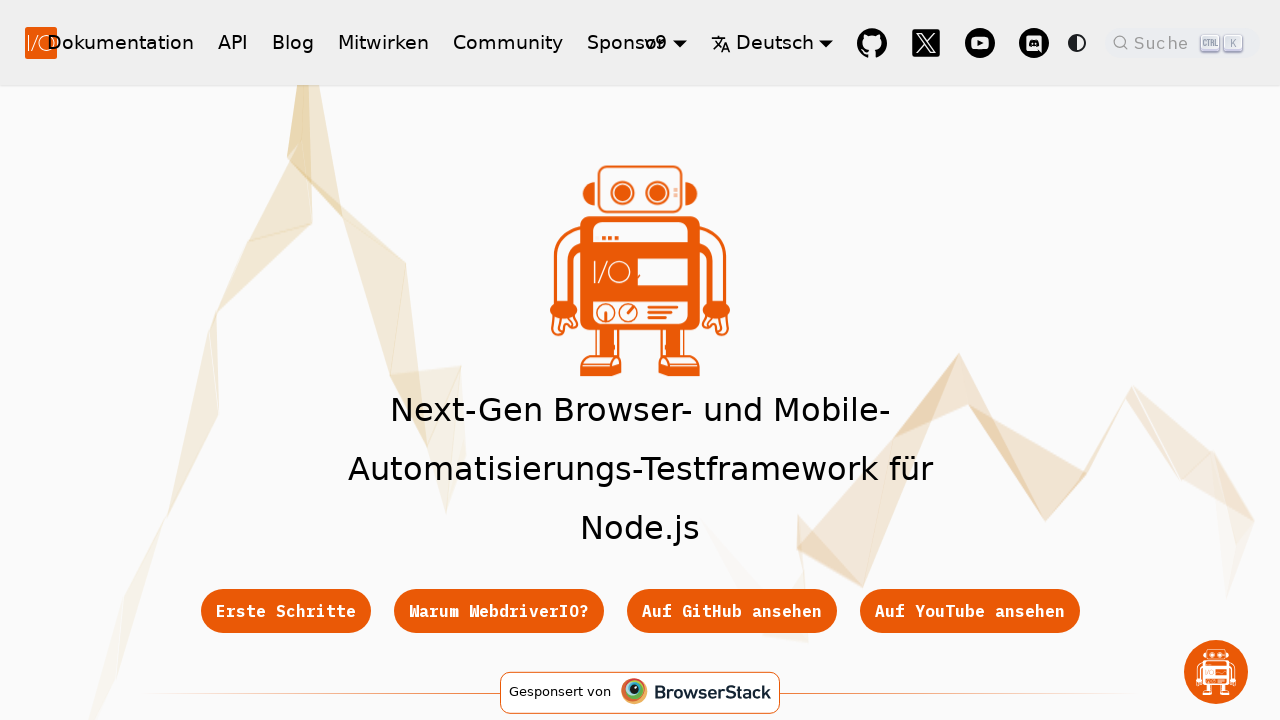

Documentation button 'Dokumentation' is visible - language translation verified
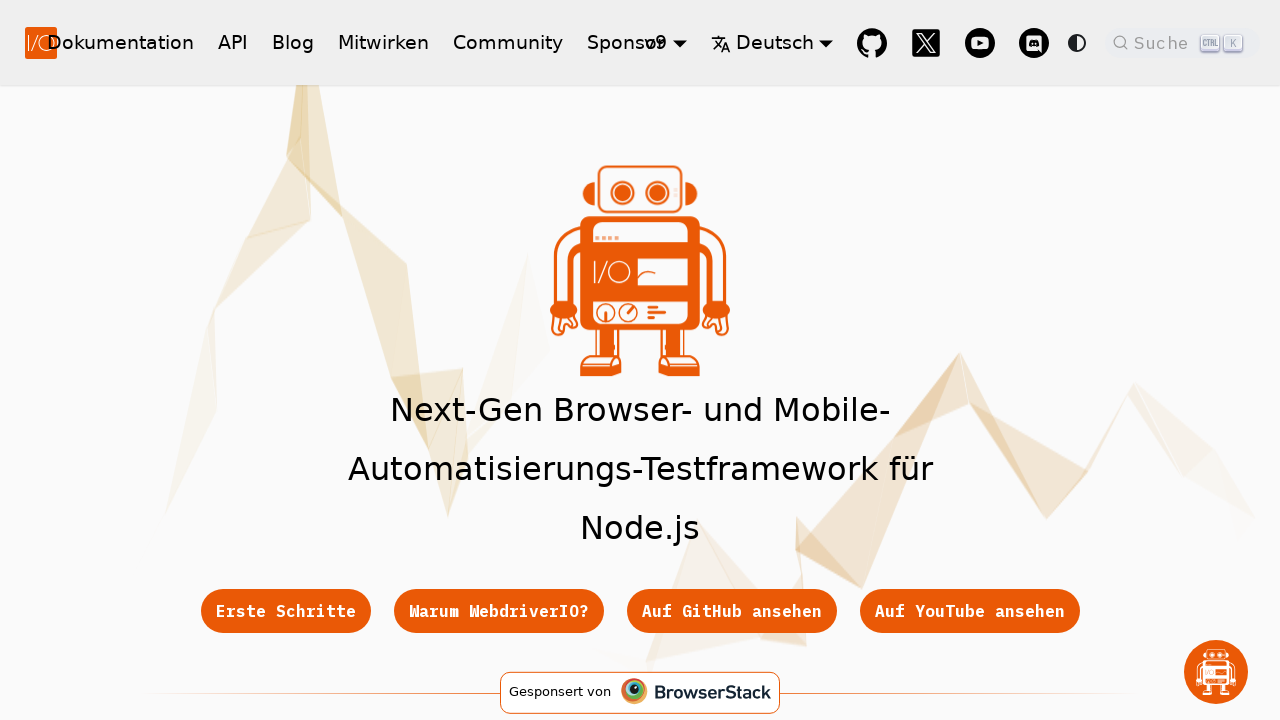

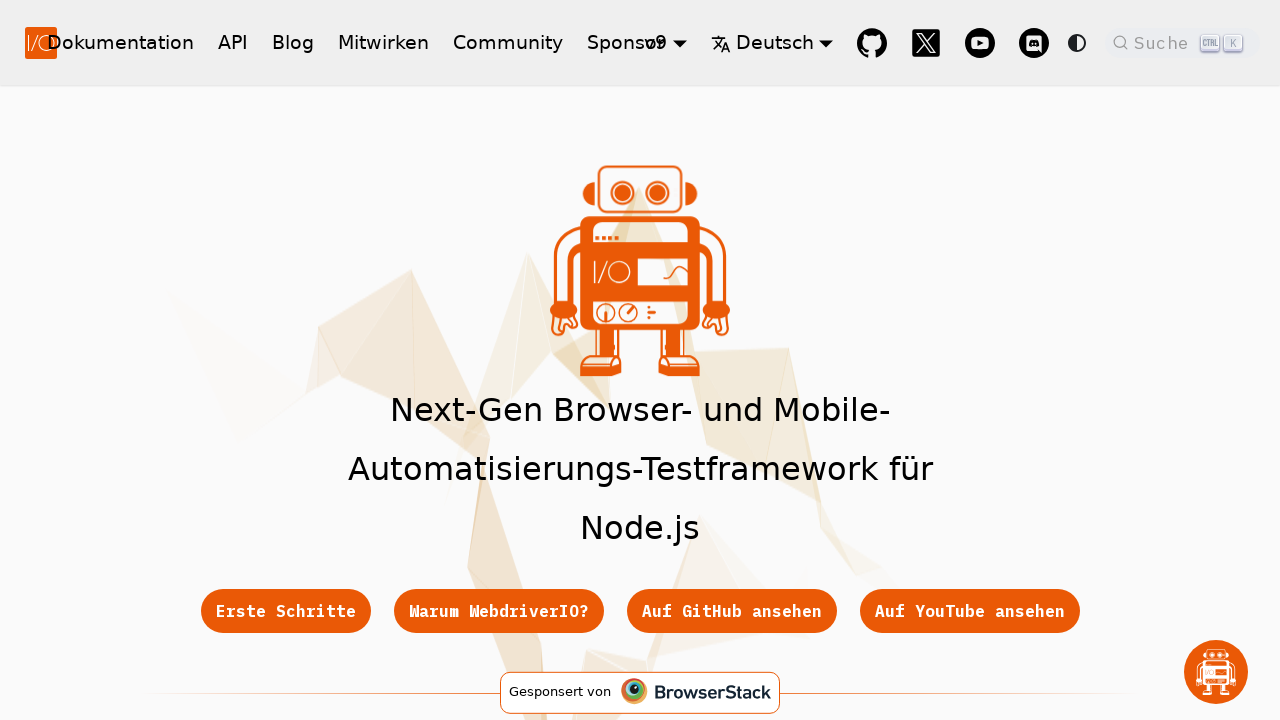